Tests clearing the complete state of all items by checking and then unchecking toggle-all

Starting URL: https://demo.playwright.dev/todomvc

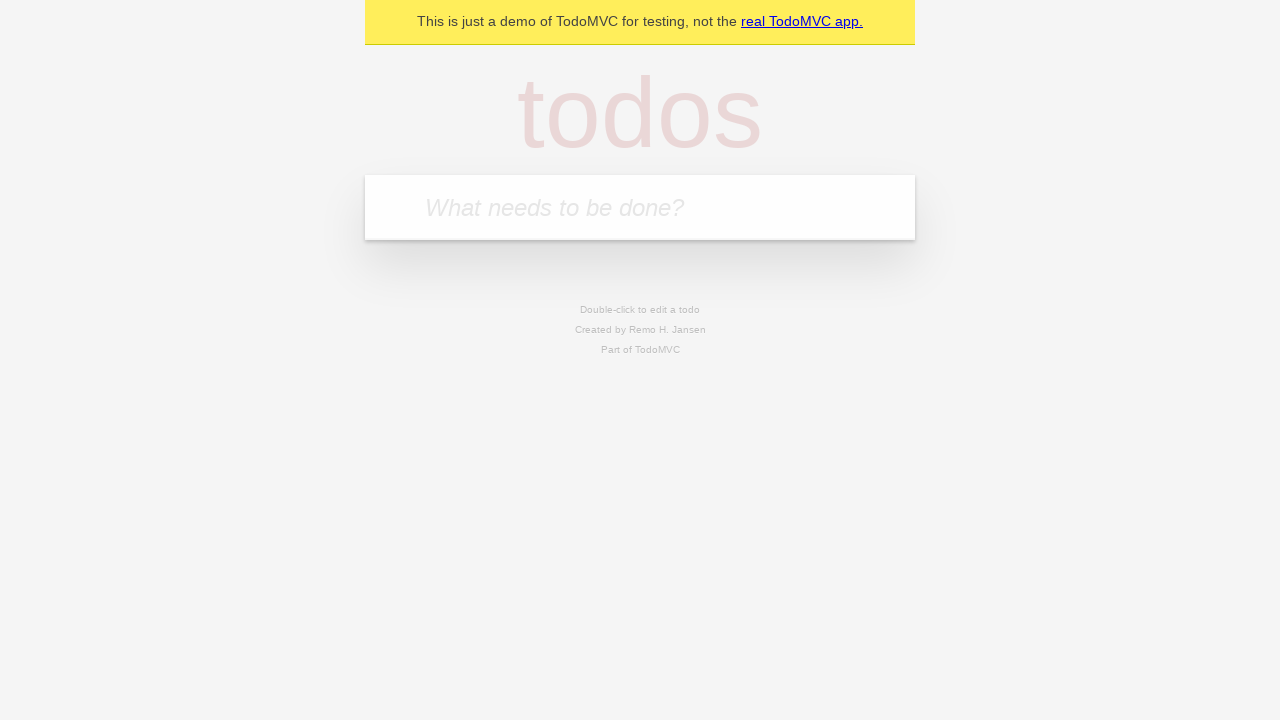

Filled new todo input with 'buy some cheese' on .new-todo
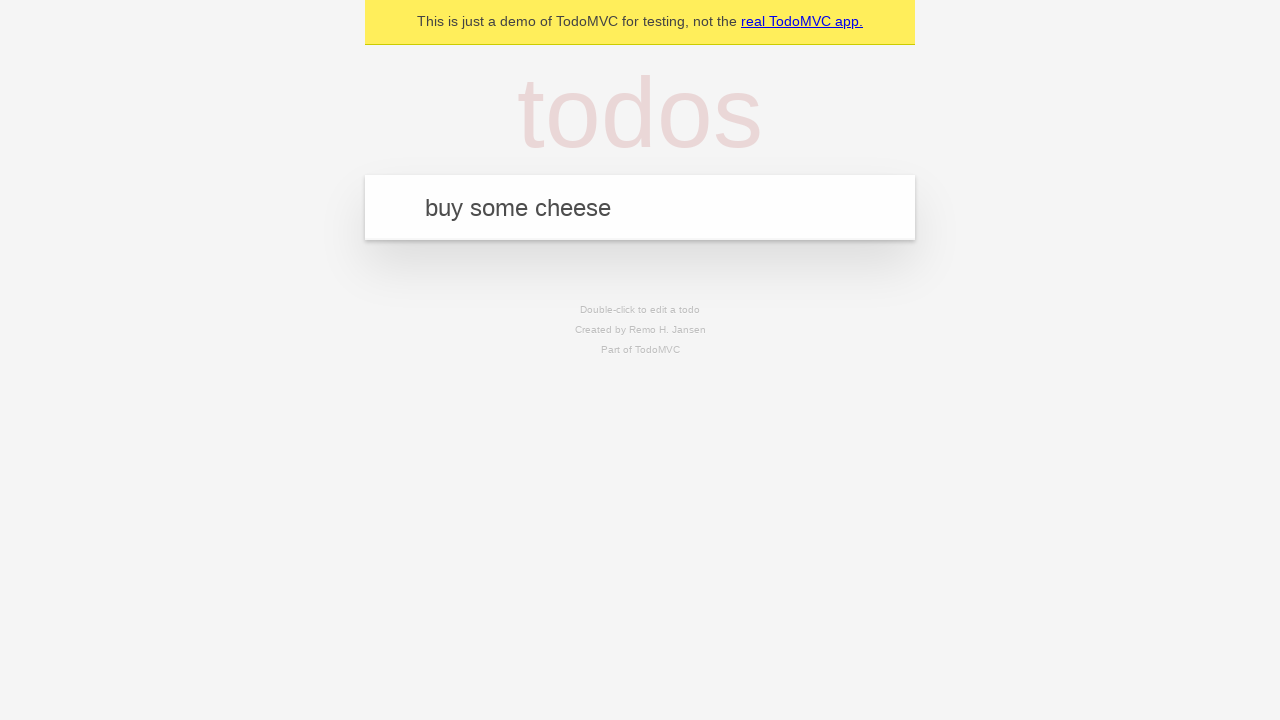

Pressed Enter to create first todo on .new-todo
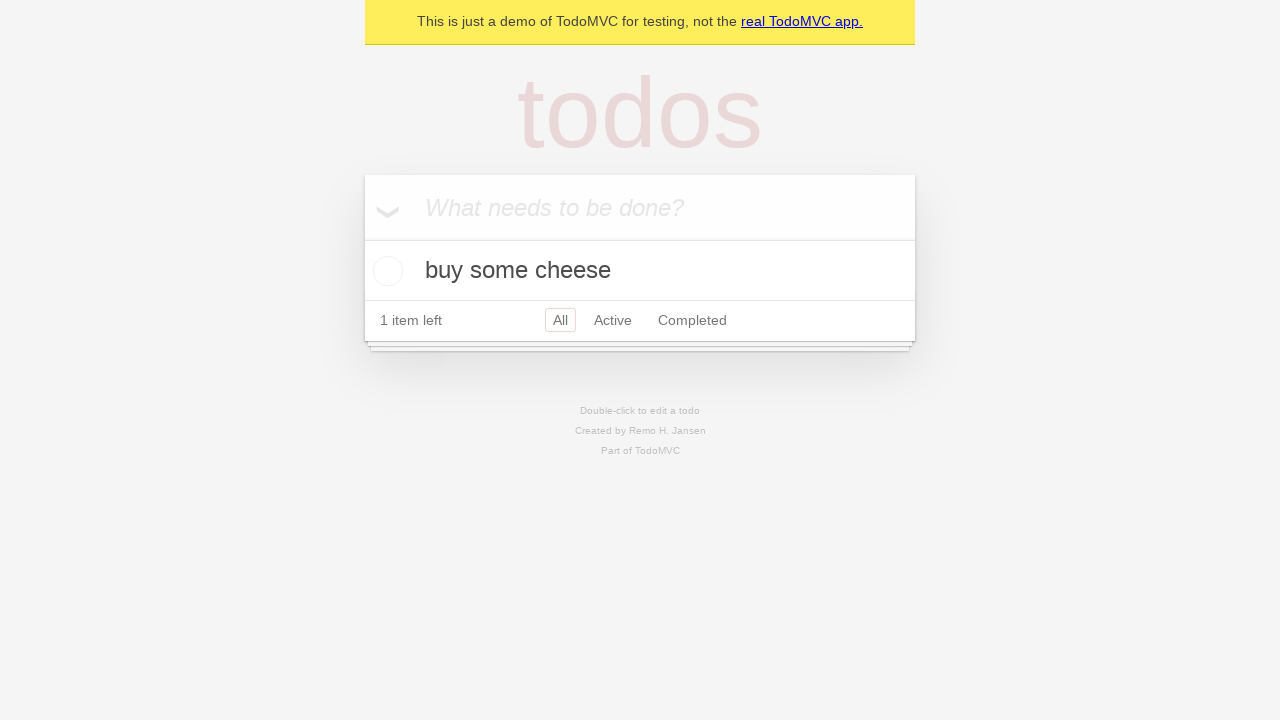

Filled new todo input with 'feed the cat' on .new-todo
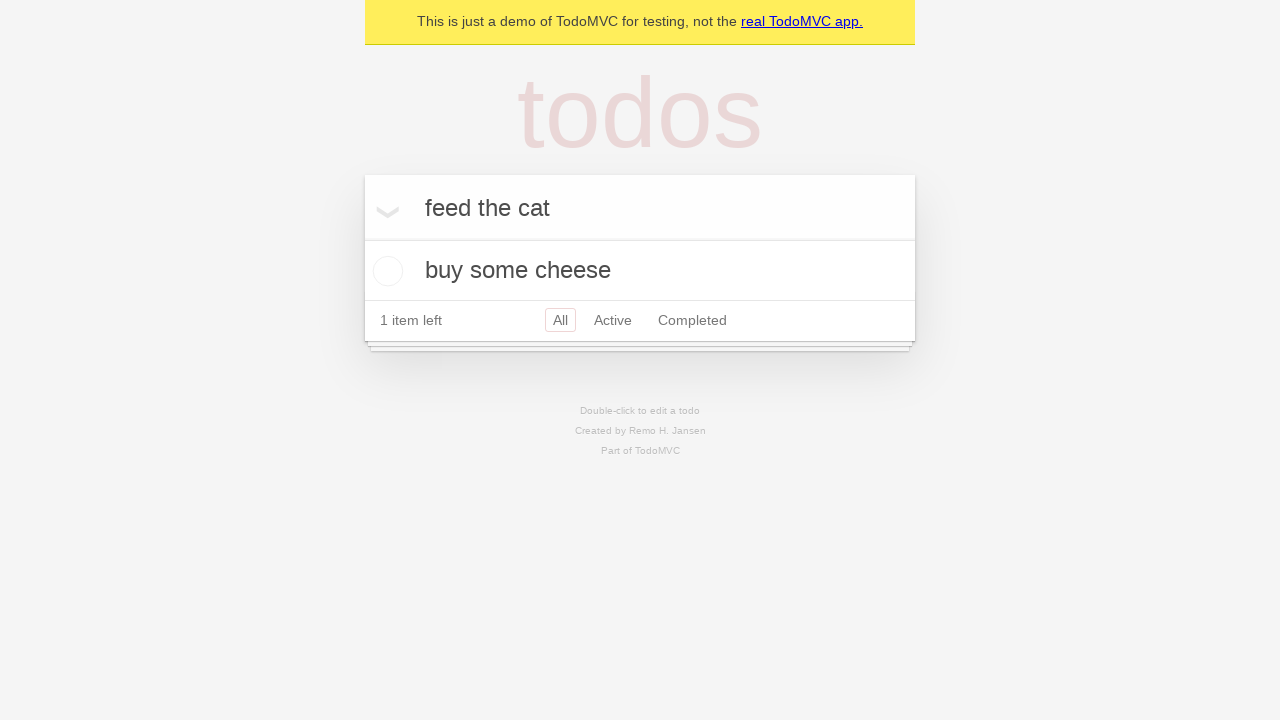

Pressed Enter to create second todo on .new-todo
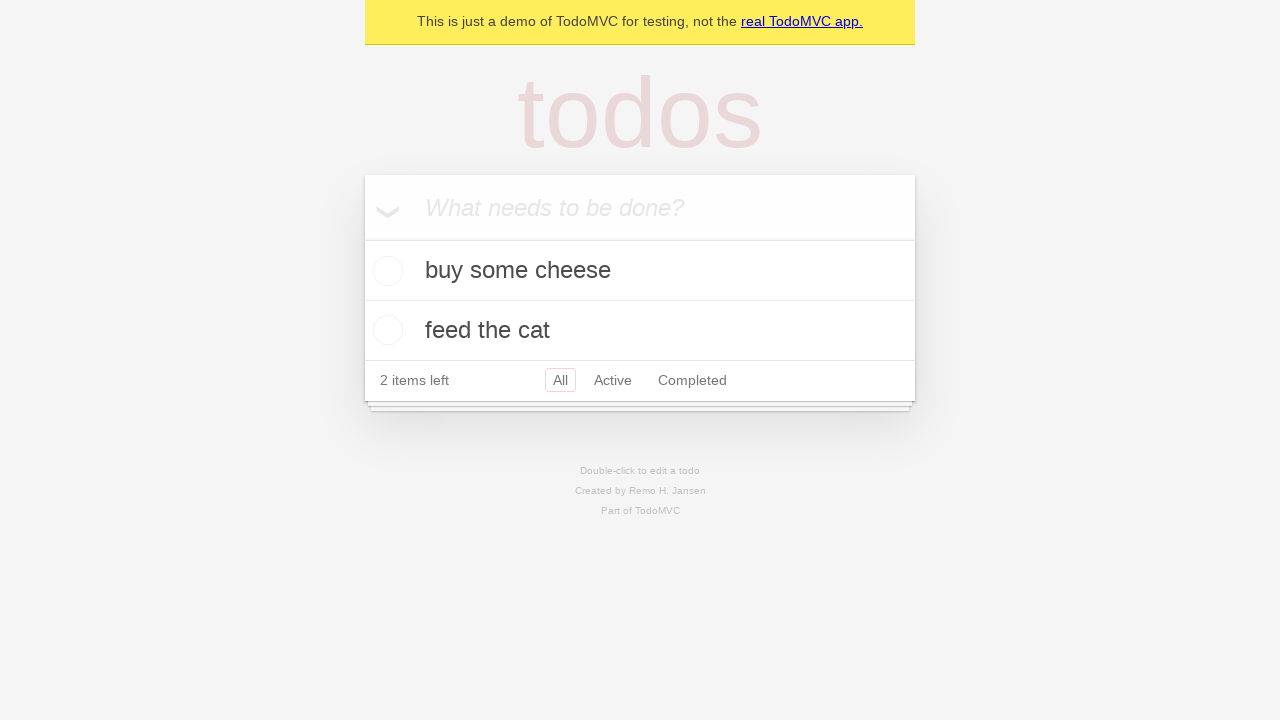

Filled new todo input with 'book a doctors appointment' on .new-todo
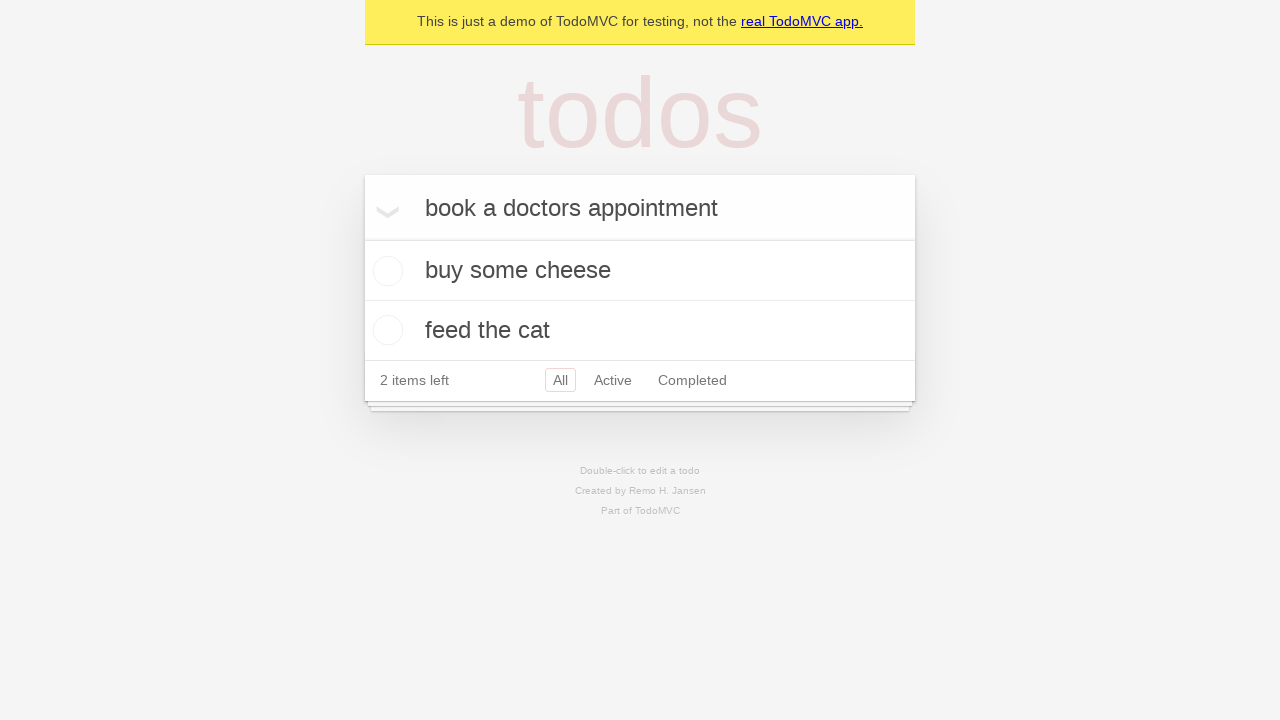

Pressed Enter to create third todo on .new-todo
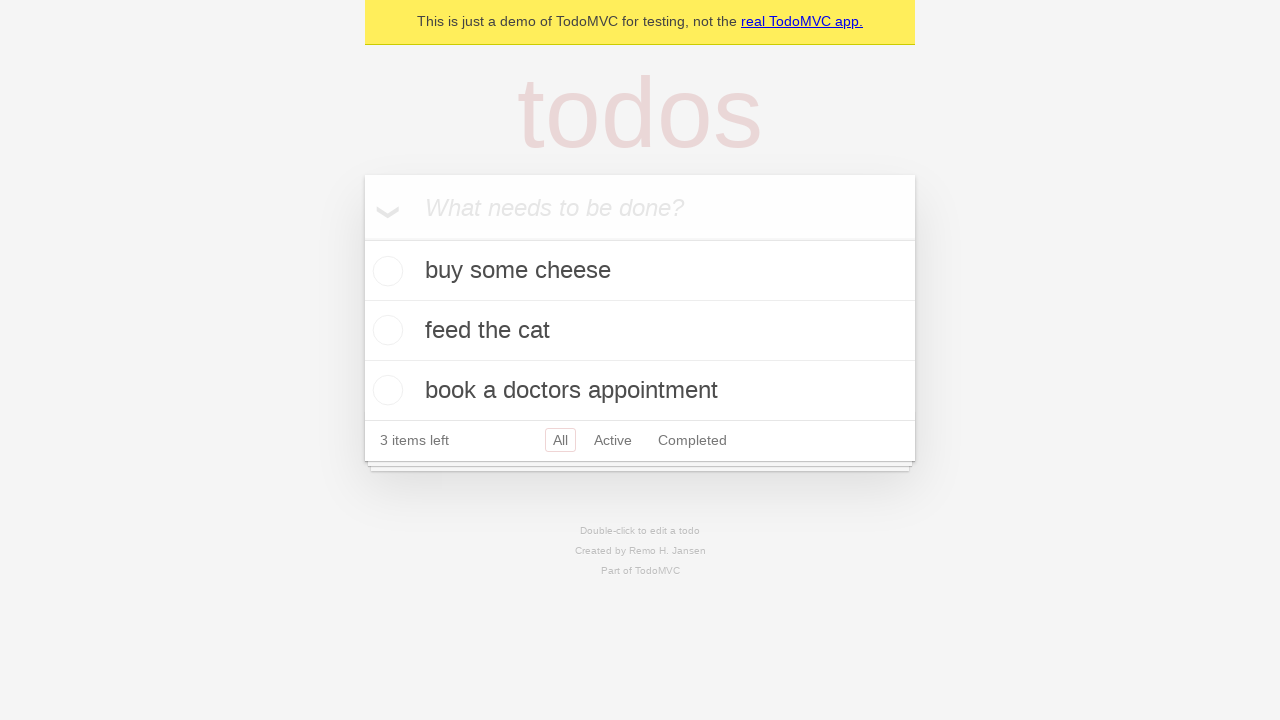

Clicked toggle-all to mark all todos as complete at (362, 238) on .toggle-all
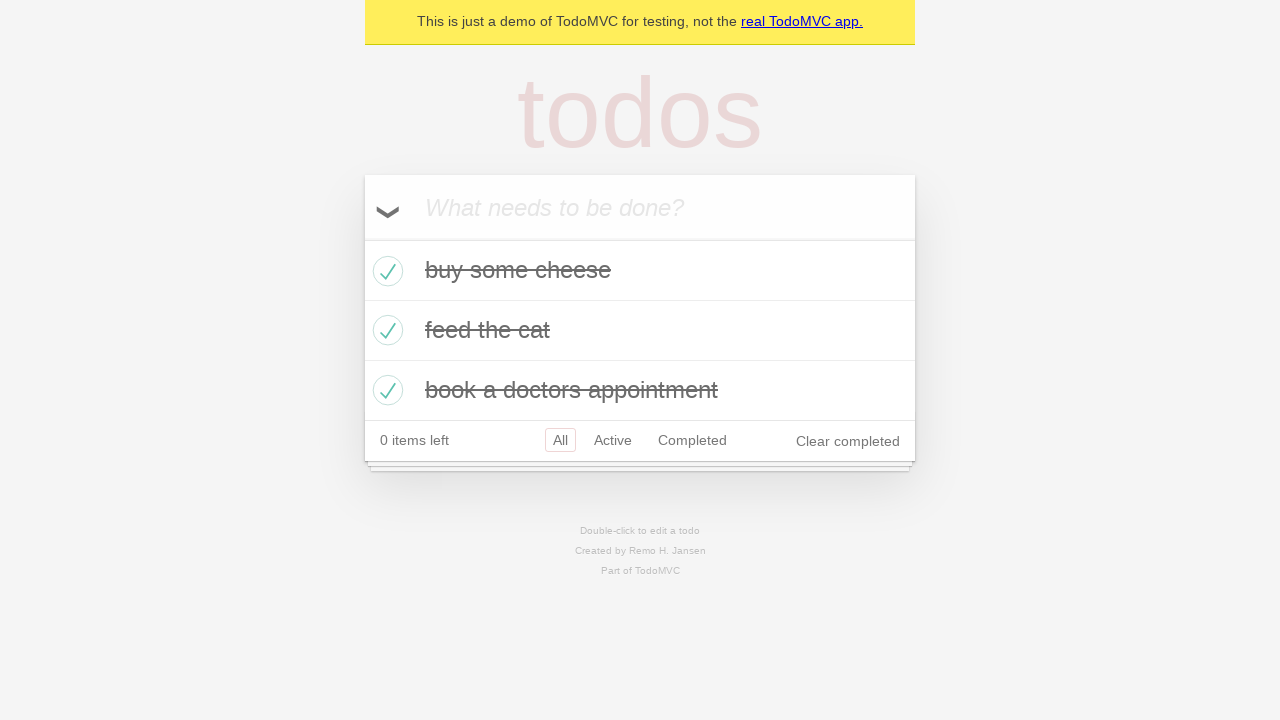

Clicked toggle-all to uncheck and clear complete state of all todos at (362, 238) on .toggle-all
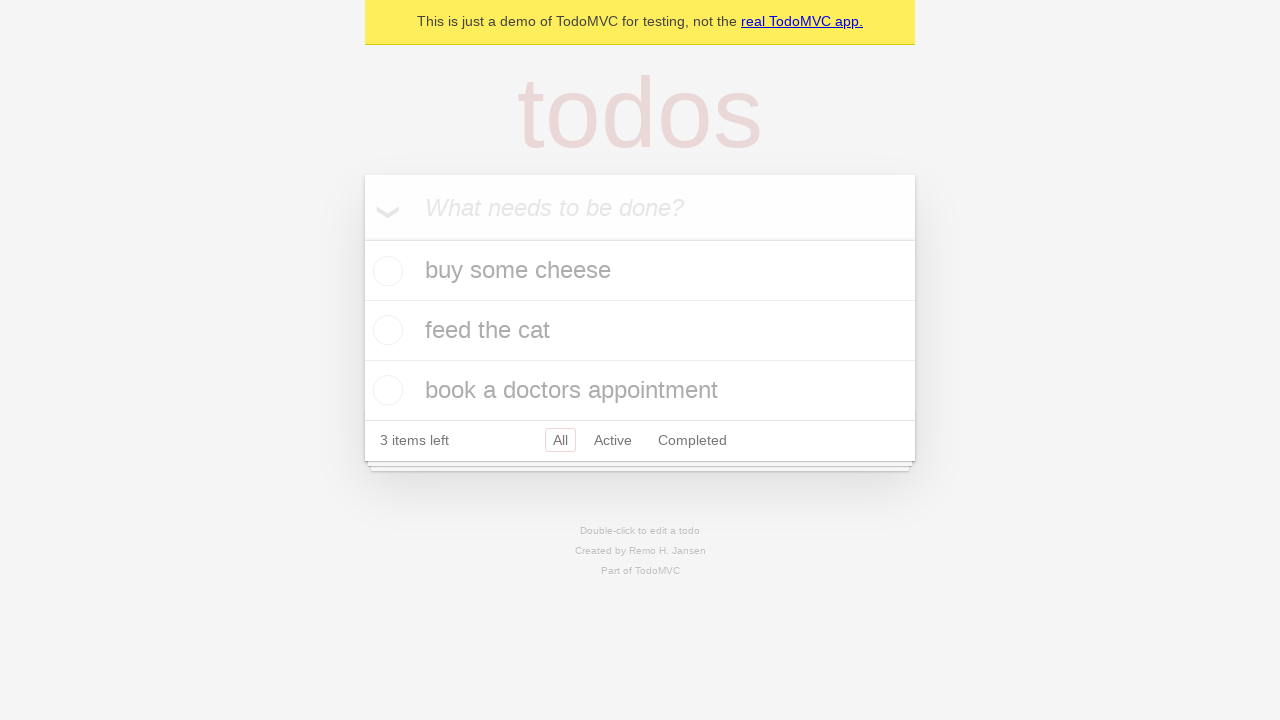

Waited for all todos to be uncompleted
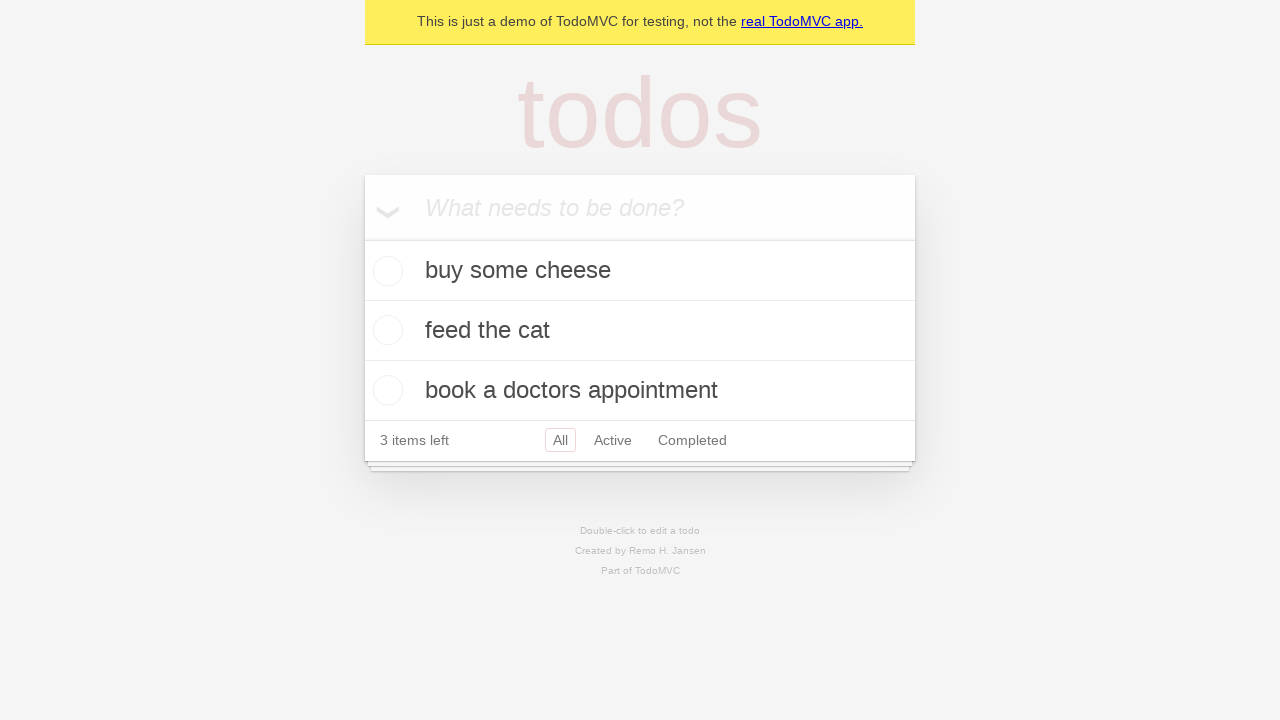

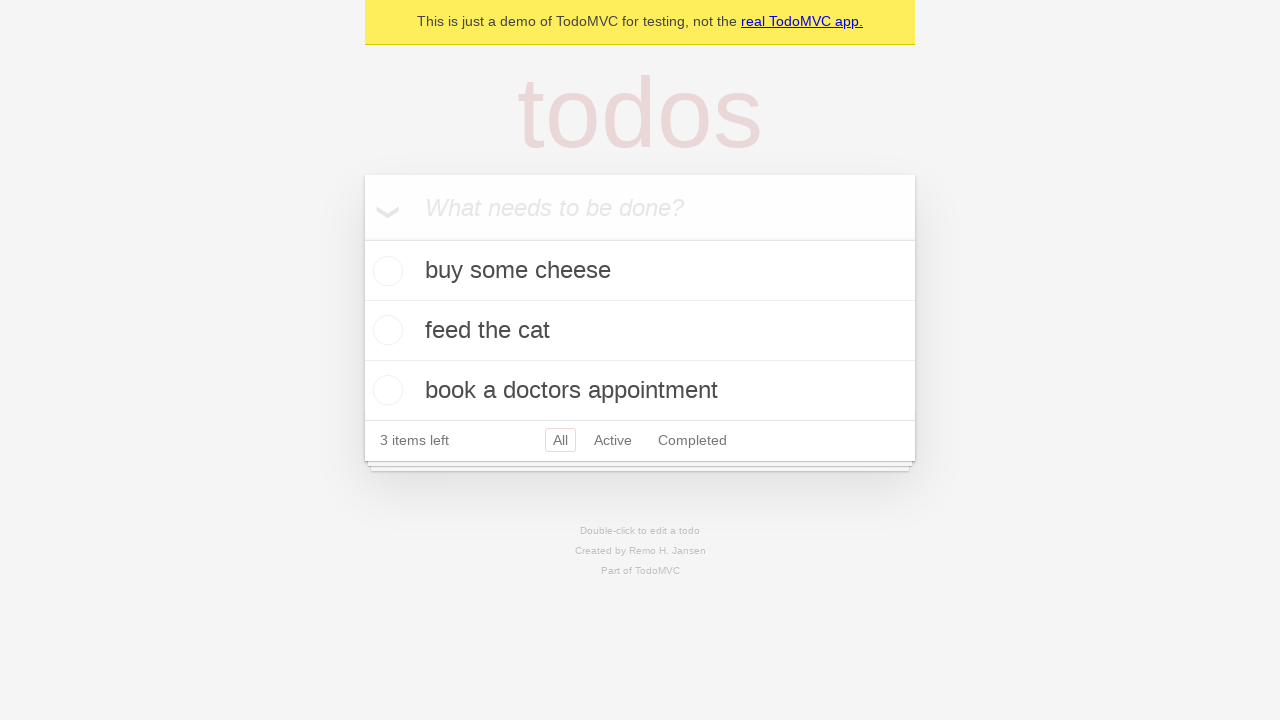